Tests notification messages by clicking a link to trigger notifications and verifying the message displayed

Starting URL: http://the-internet.herokuapp.com/notification_message_rendered

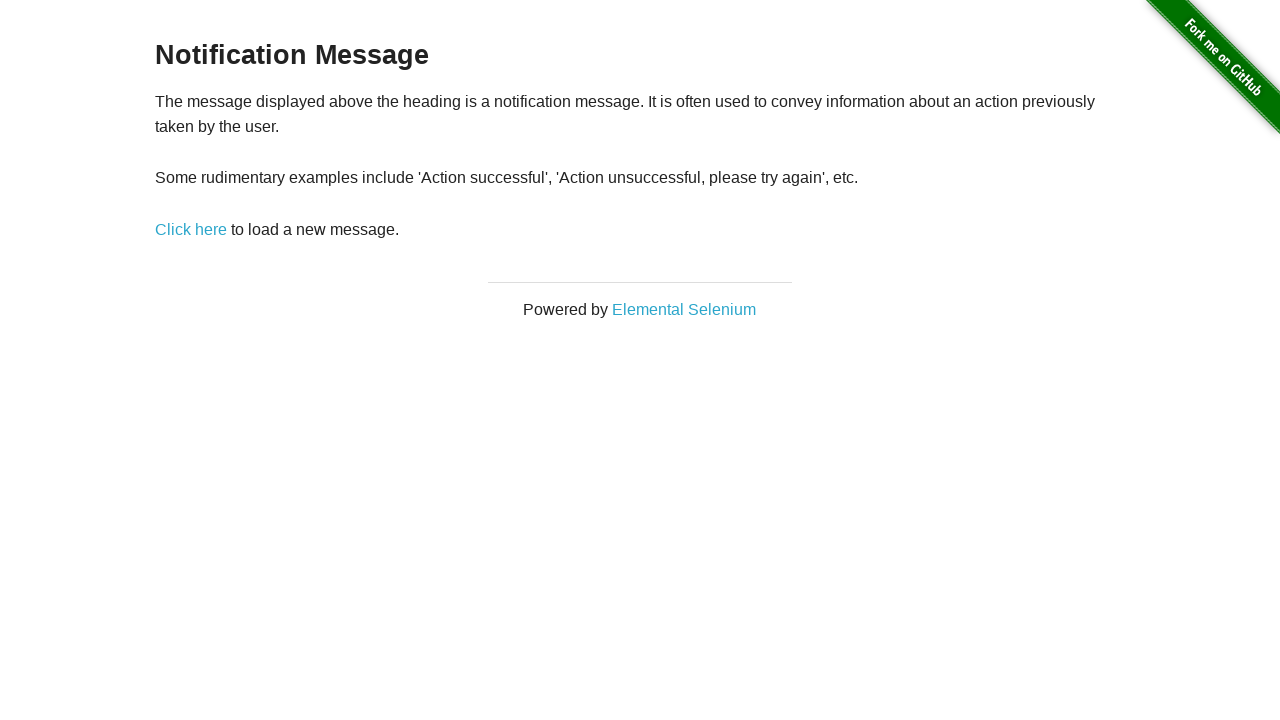

Clicked 'Click here' link to trigger notification at (191, 229) on a:has-text('Click here')
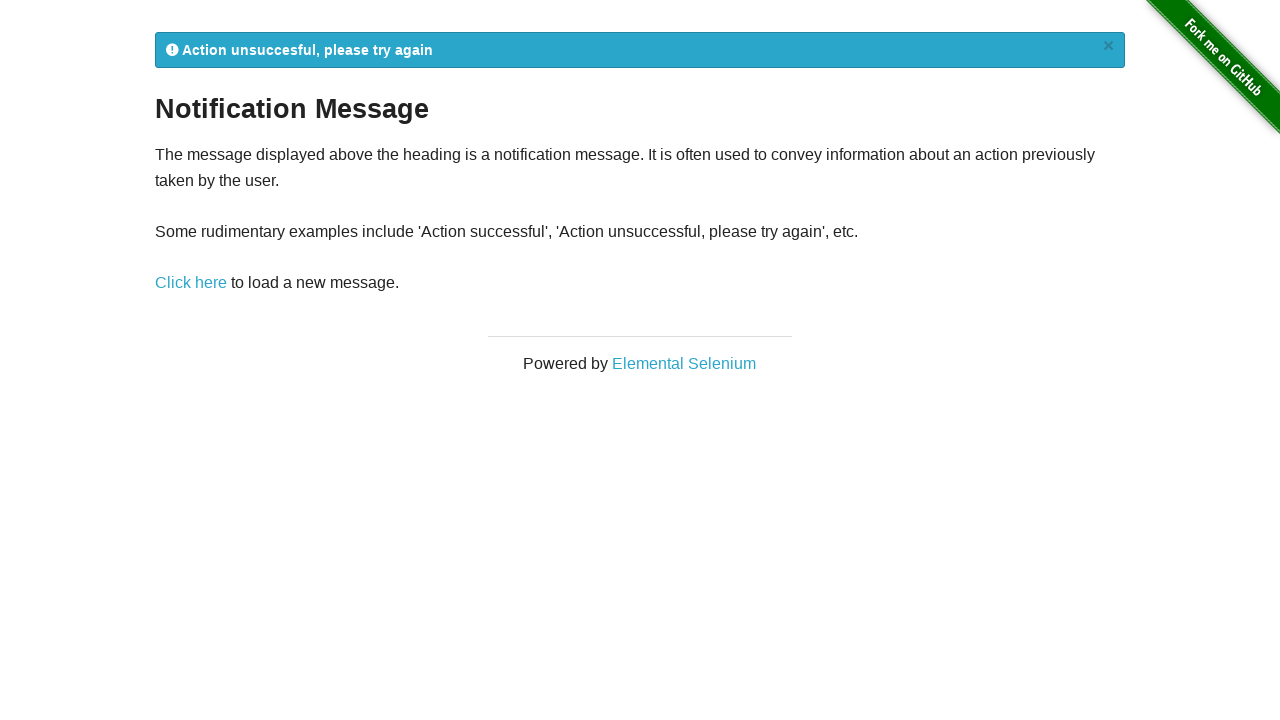

Notification message appeared
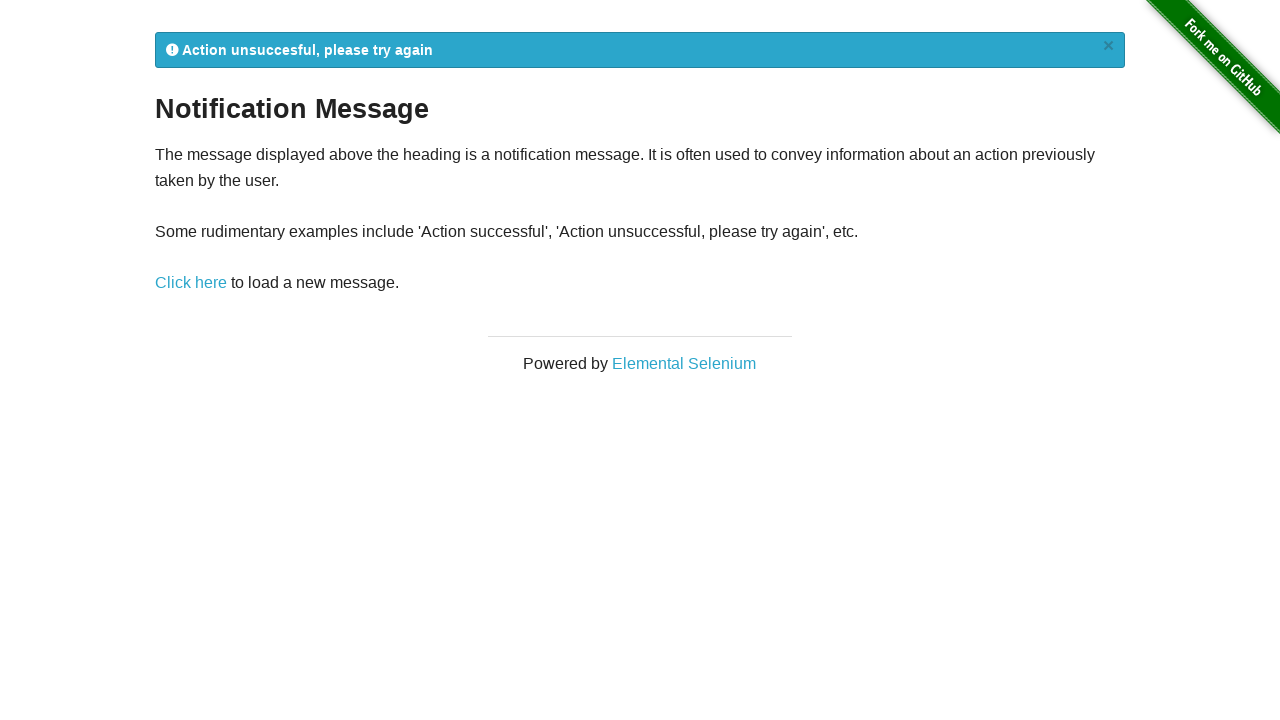

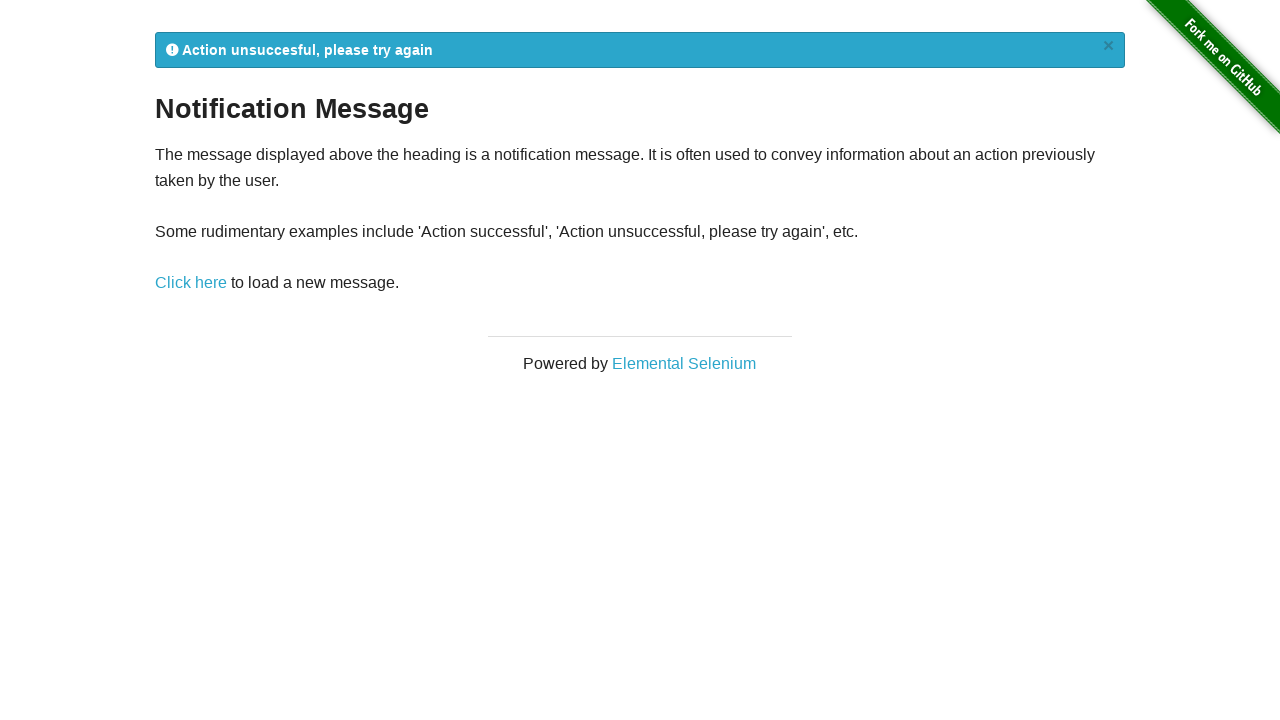